Tests JavaScript alert handling by triggering a confirm dialog, accepting it, then triggering it again and dismissing it

Starting URL: https://demoqa.com/alerts

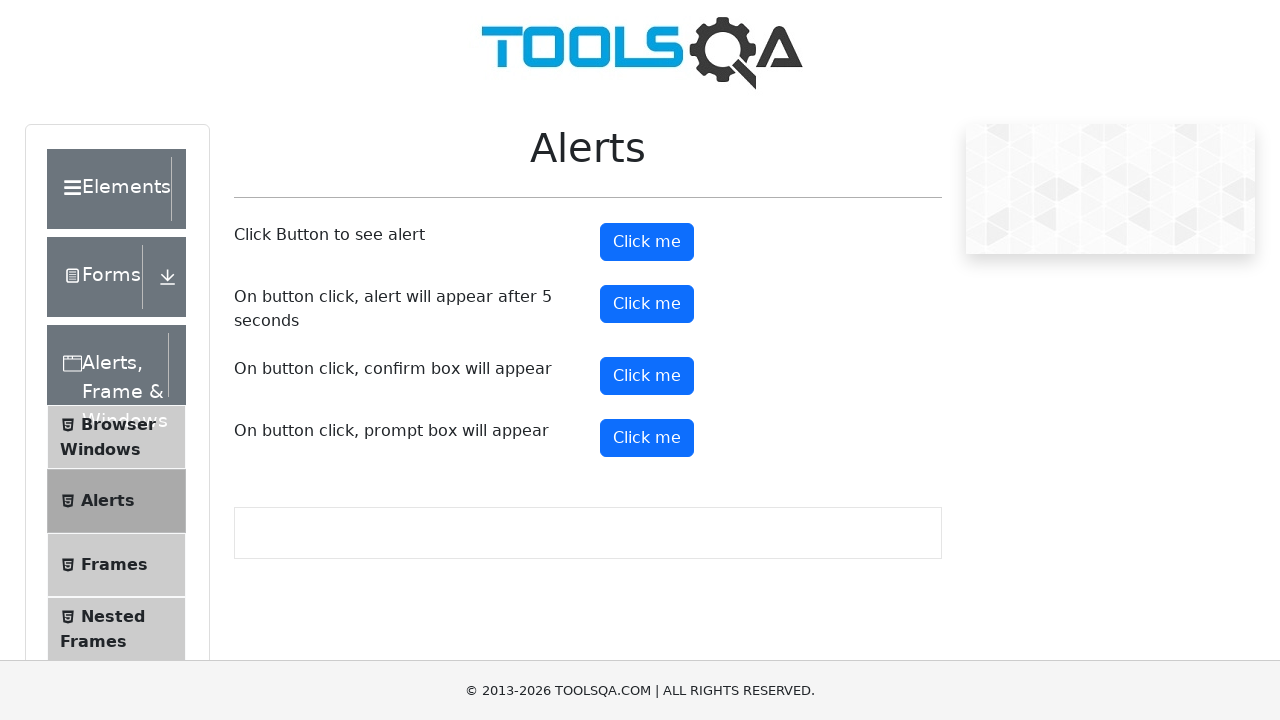

Clicked confirm button to trigger first alert dialog at (647, 376) on button#confirmButton
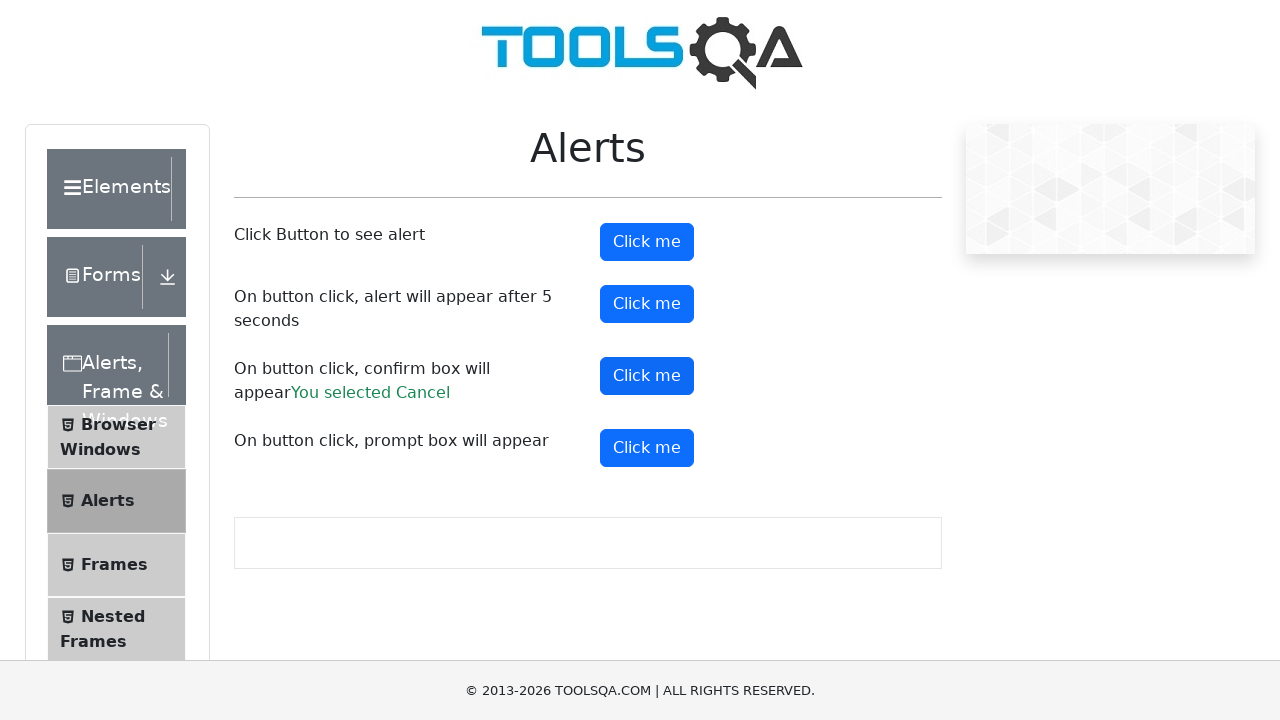

Set up dialog handler to accept the first confirm alert
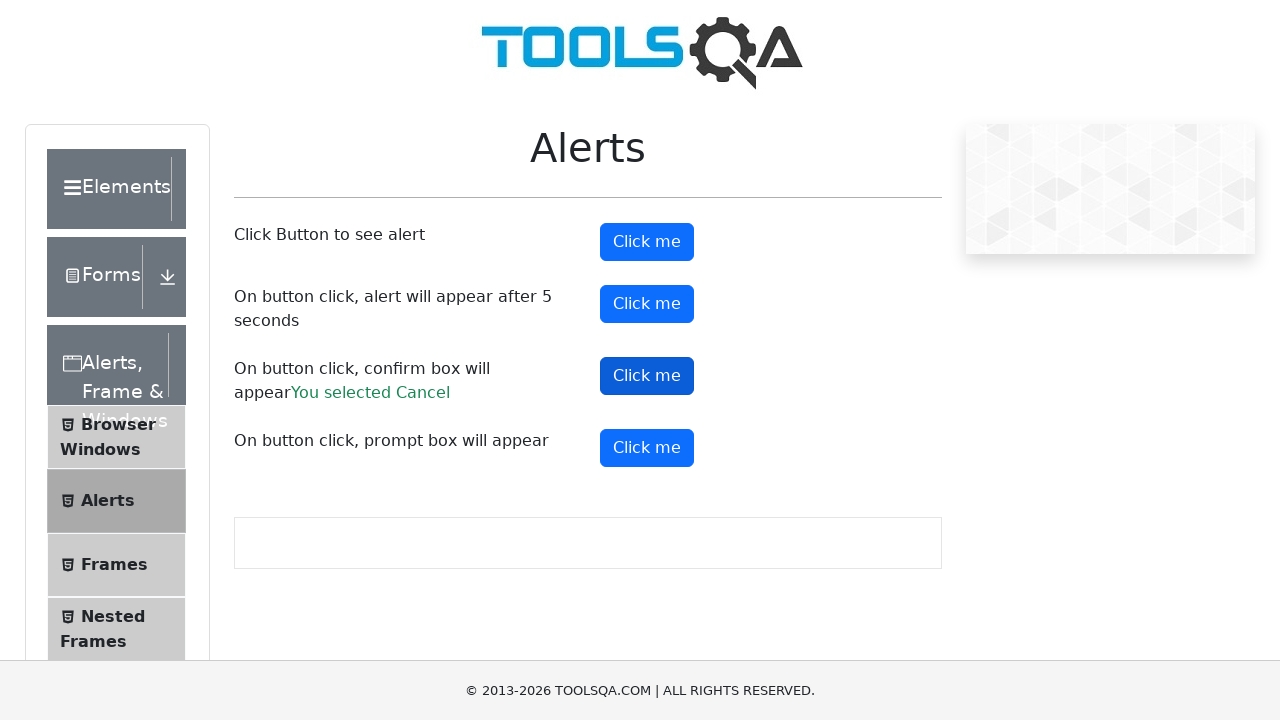

Waited for first alert to be processed after accepting
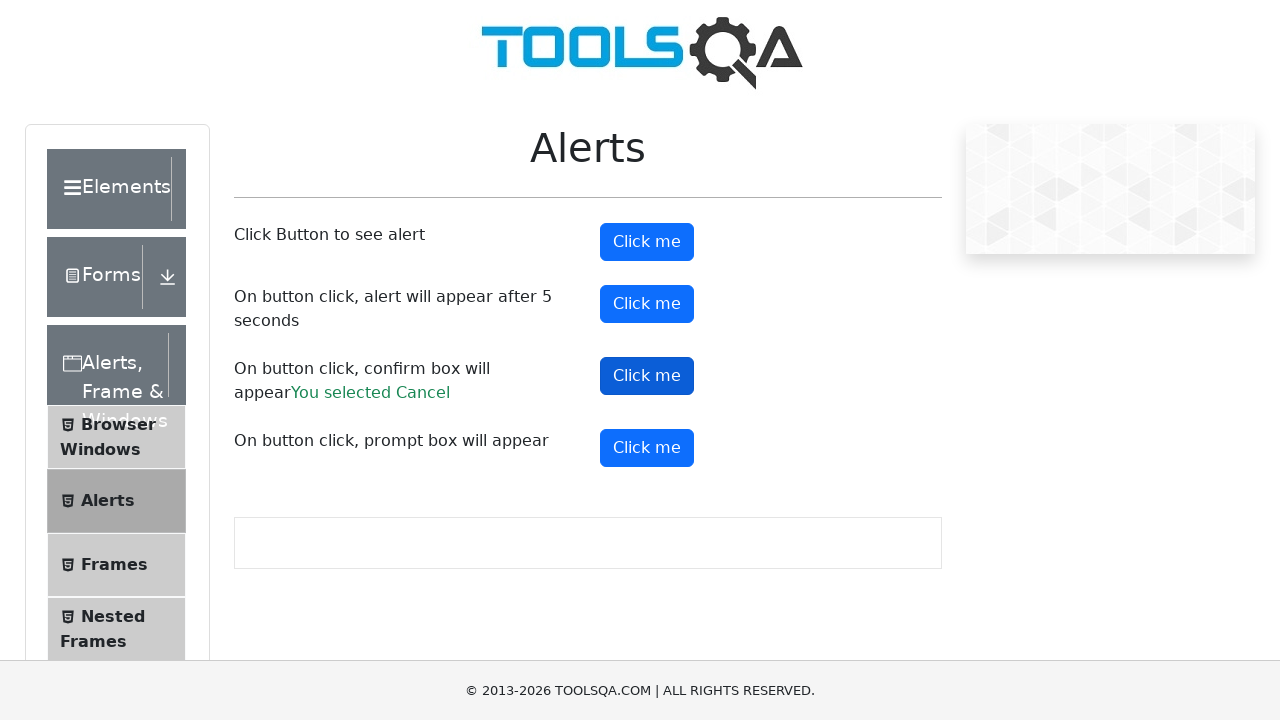

Clicked confirm button to trigger second alert dialog at (647, 376) on button#confirmButton
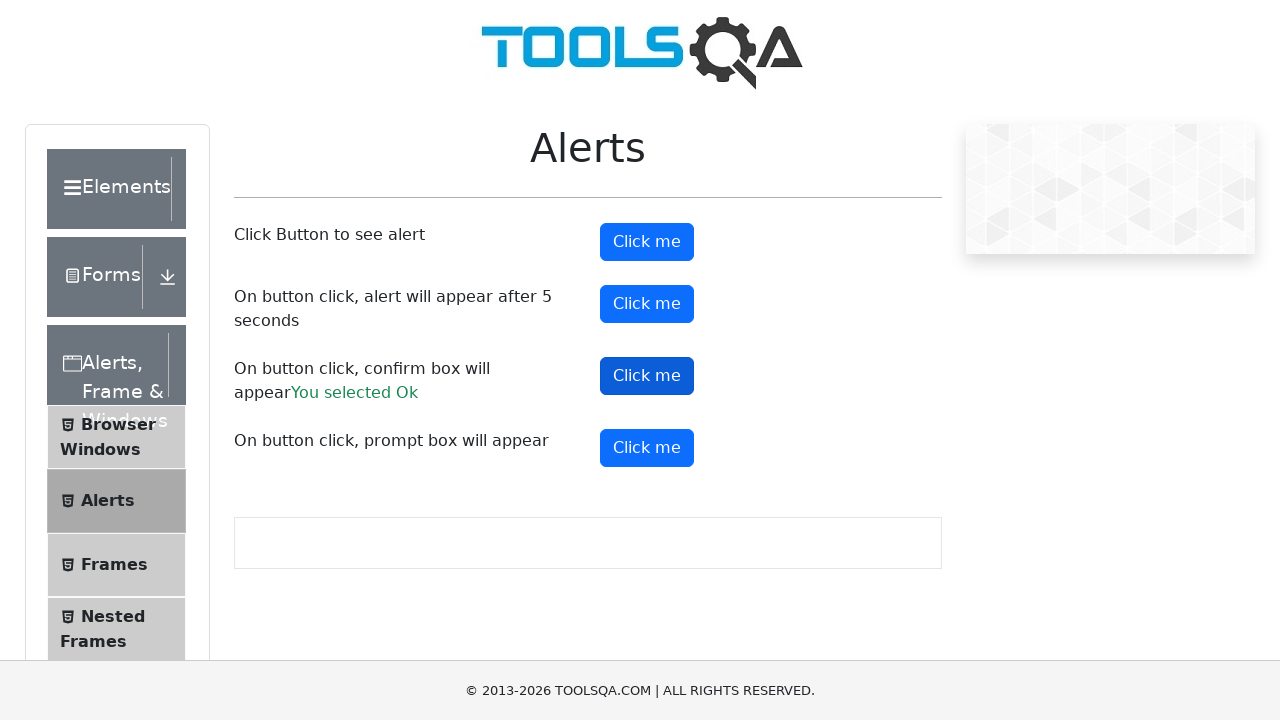

Set up dialog handler to dismiss the second confirm alert
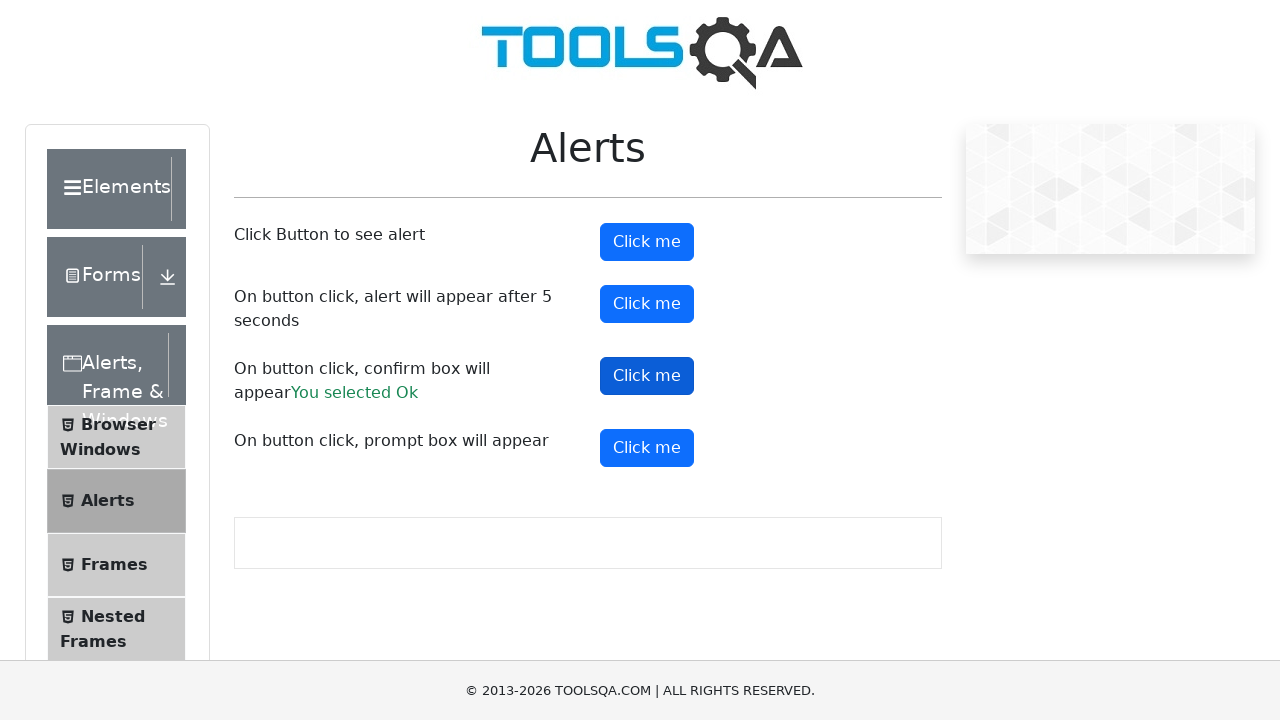

Waited for second alert to be processed after dismissing
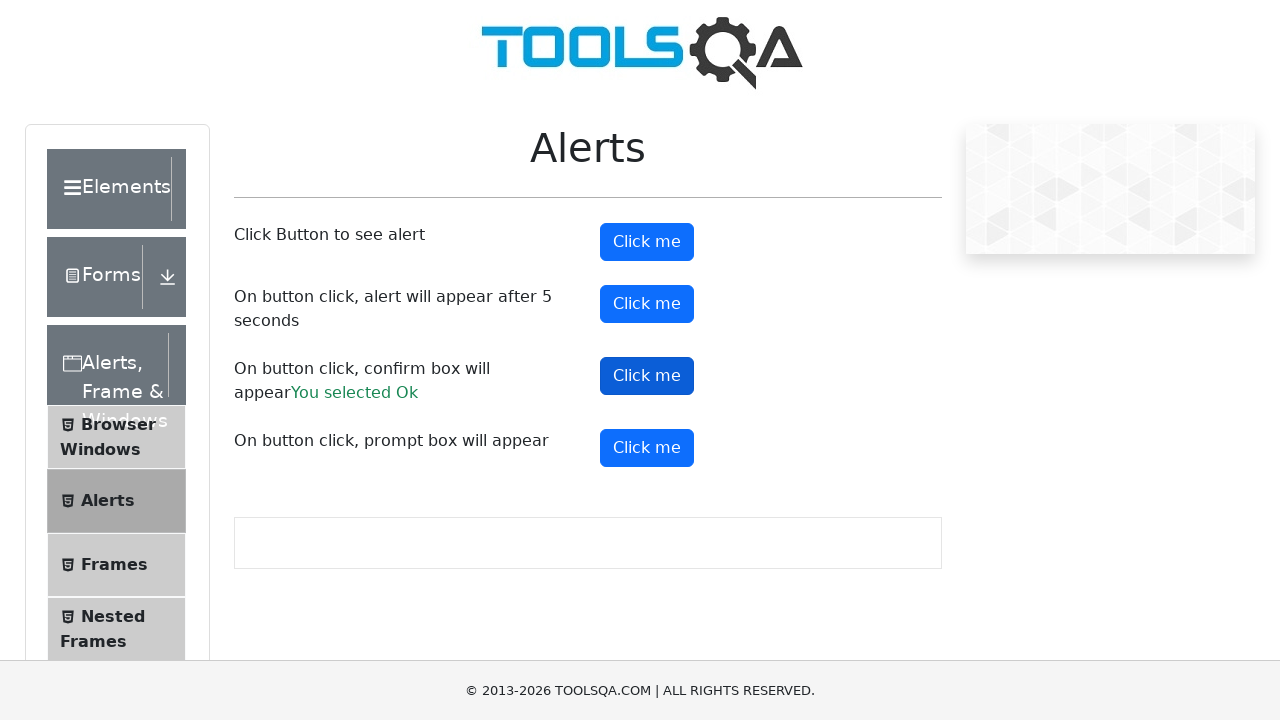

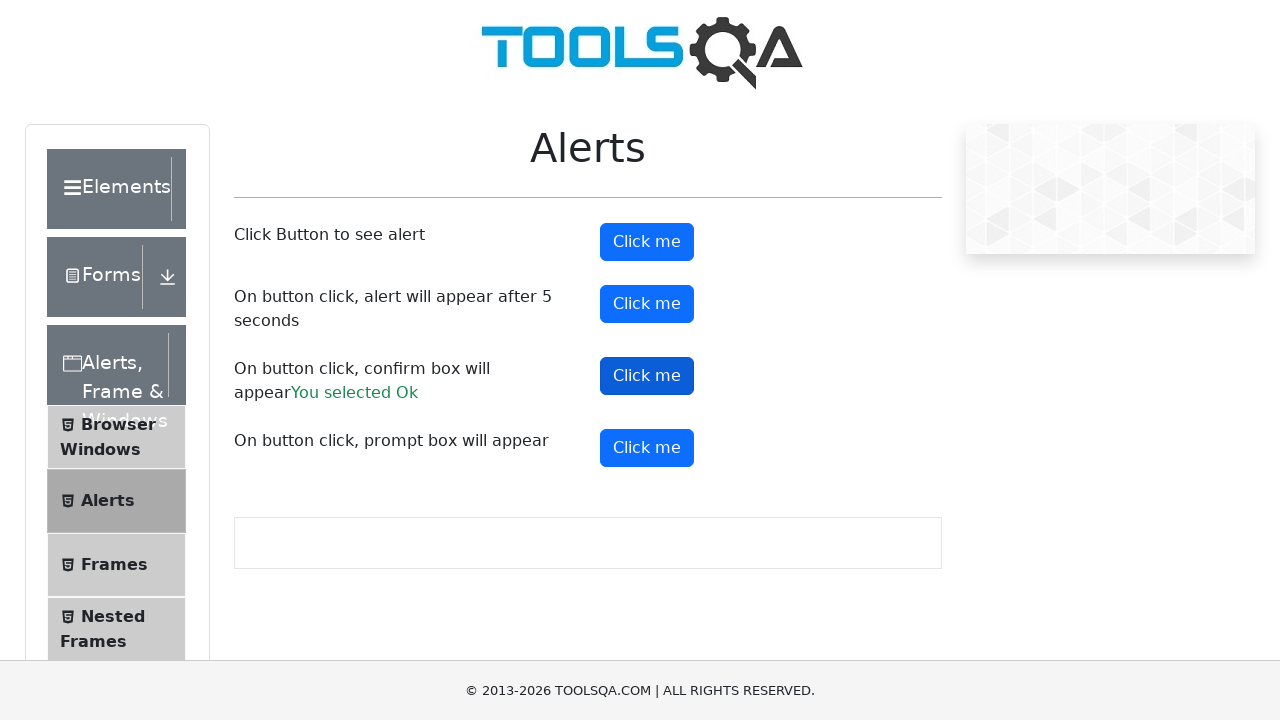